Tests static dropdown selection functionality by selecting options from multiple dropdown menus including fruits, superheroes, programming languages, and countries

Starting URL: https://letcode.in/dropdowns

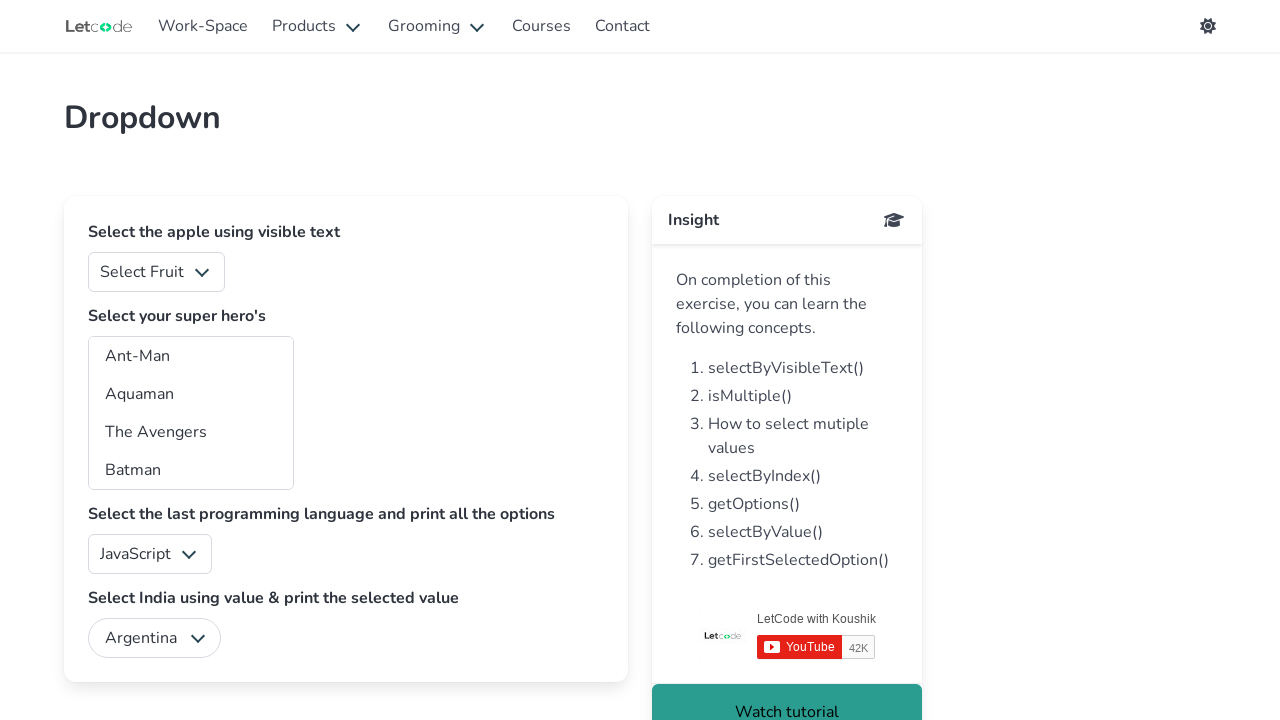

Selected option '3' from fruits dropdown on #fruits
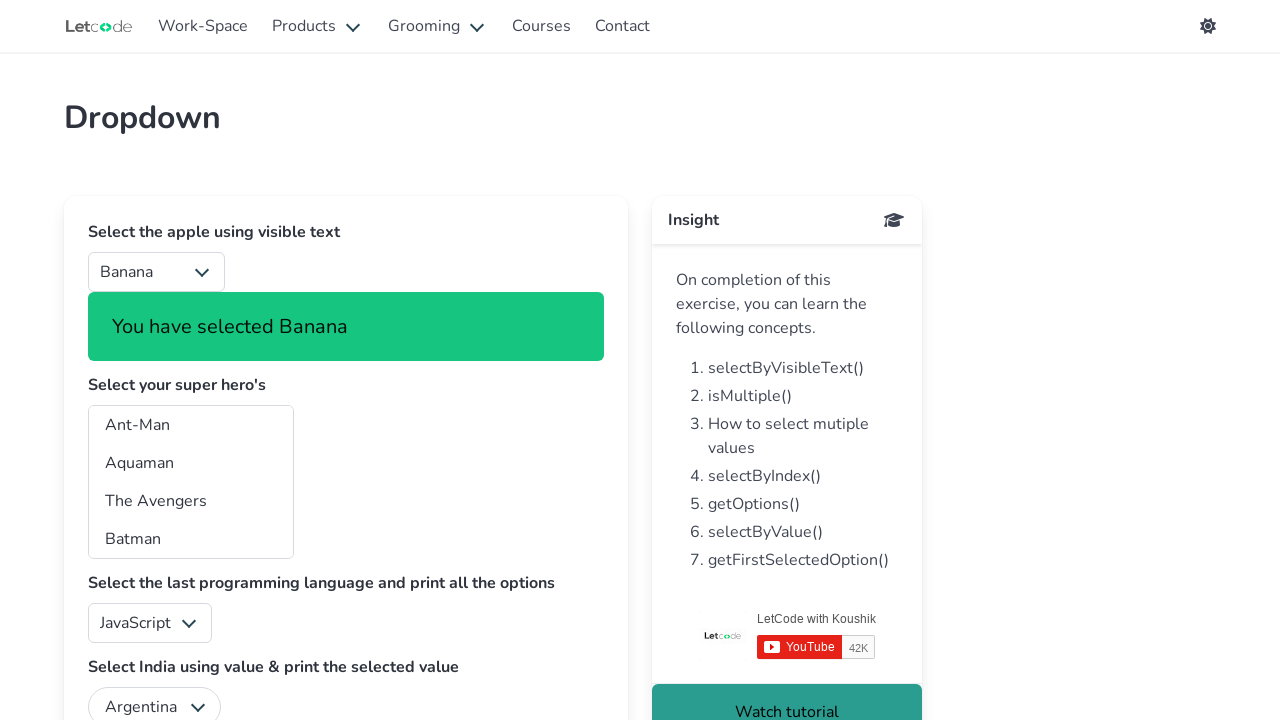

Selected option 'cm' from superheroes dropdown on #superheros
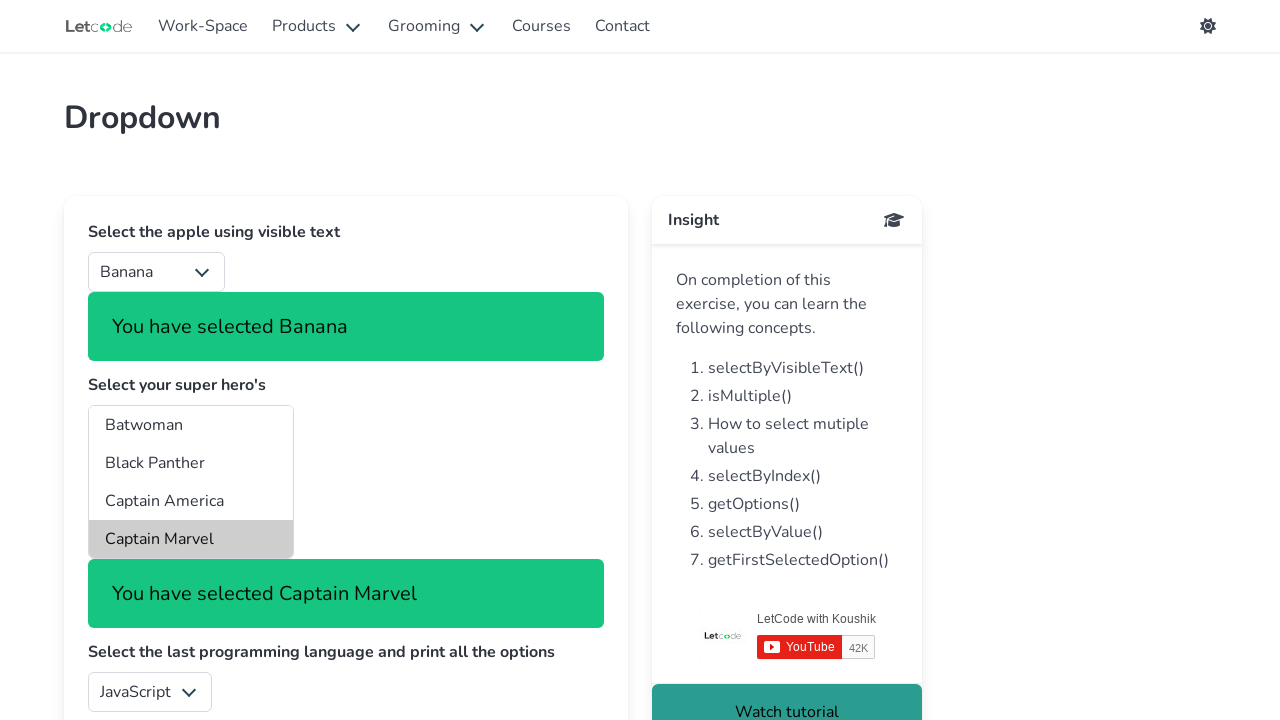

Selected option 'swift' from programming languages dropdown on #lang
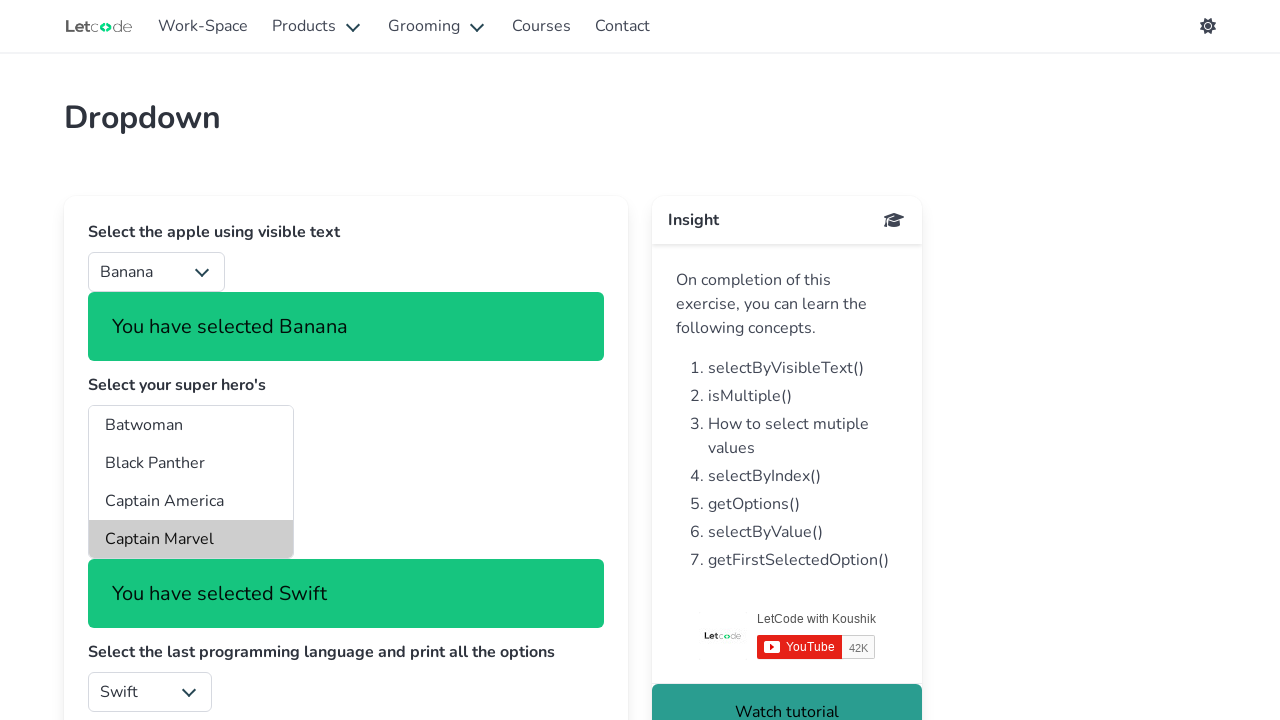

Selected option 'India' from country dropdown on #country
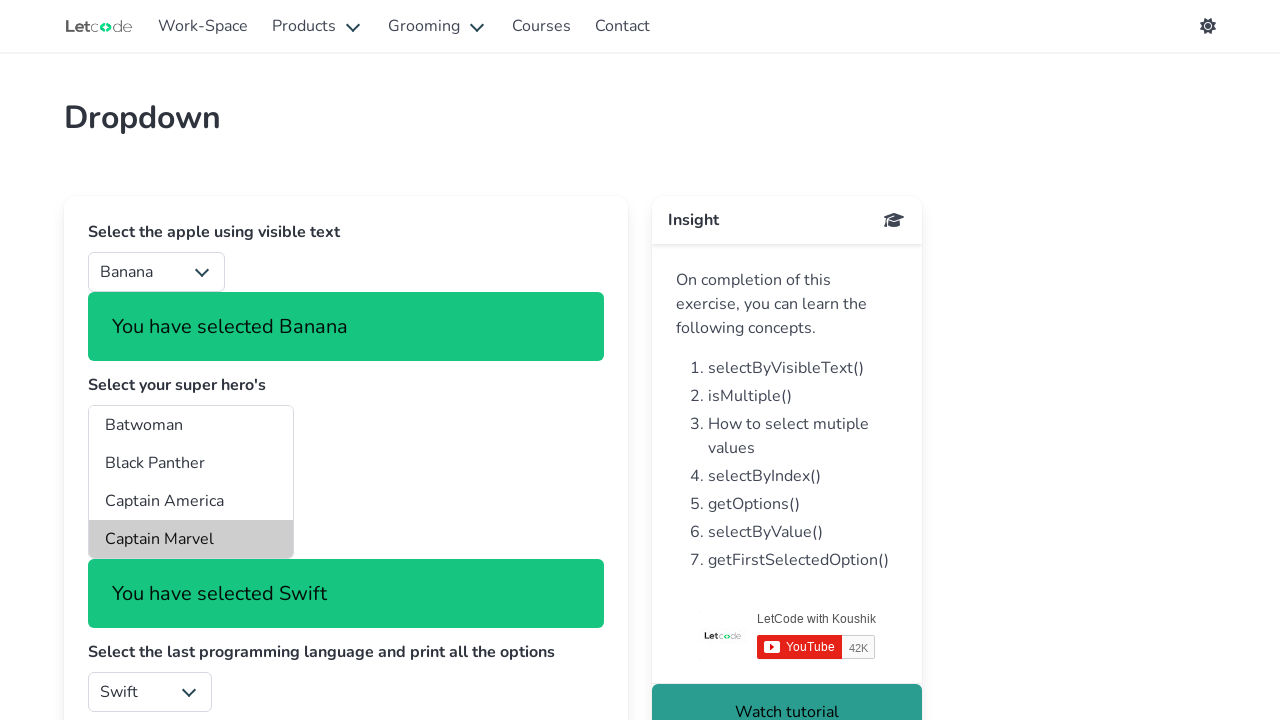

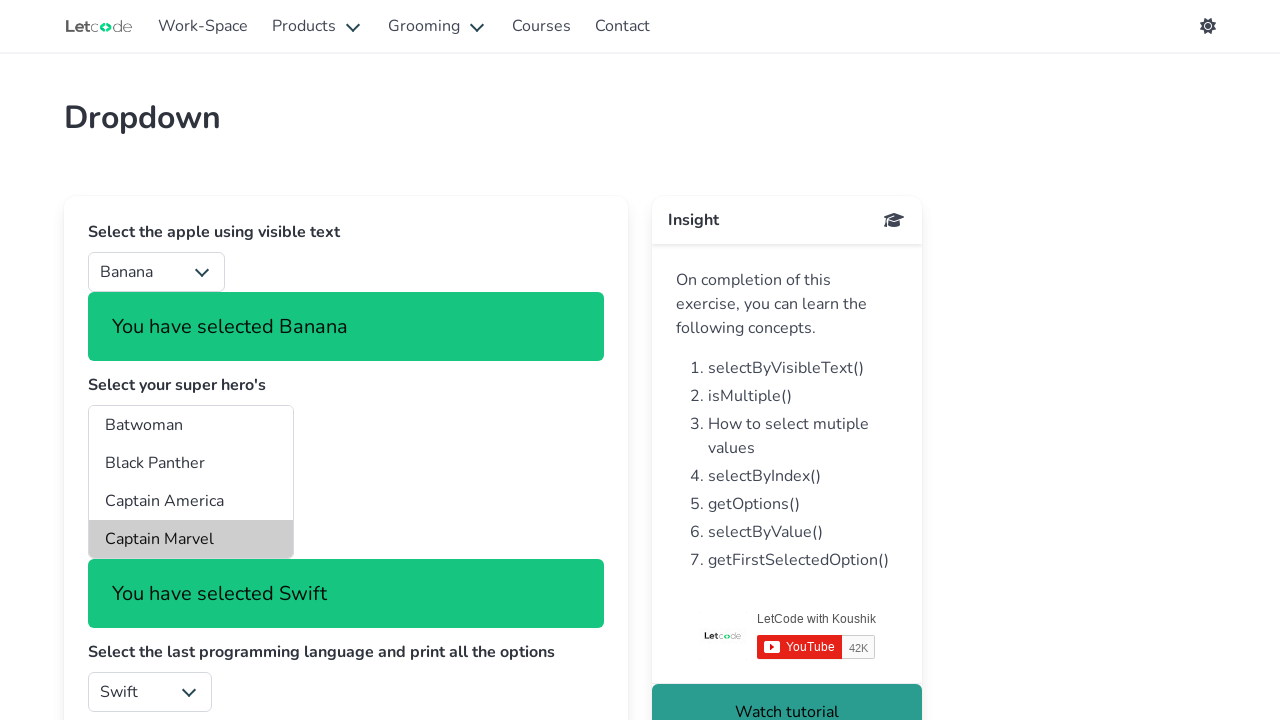